Tests a multi-step form by first clicking a dynamically calculated link based on a mathematical formula, then filling out a form with personal information (first name, last name, city, country) and submitting it.

Starting URL: http://suninjuly.github.io/find_link_text

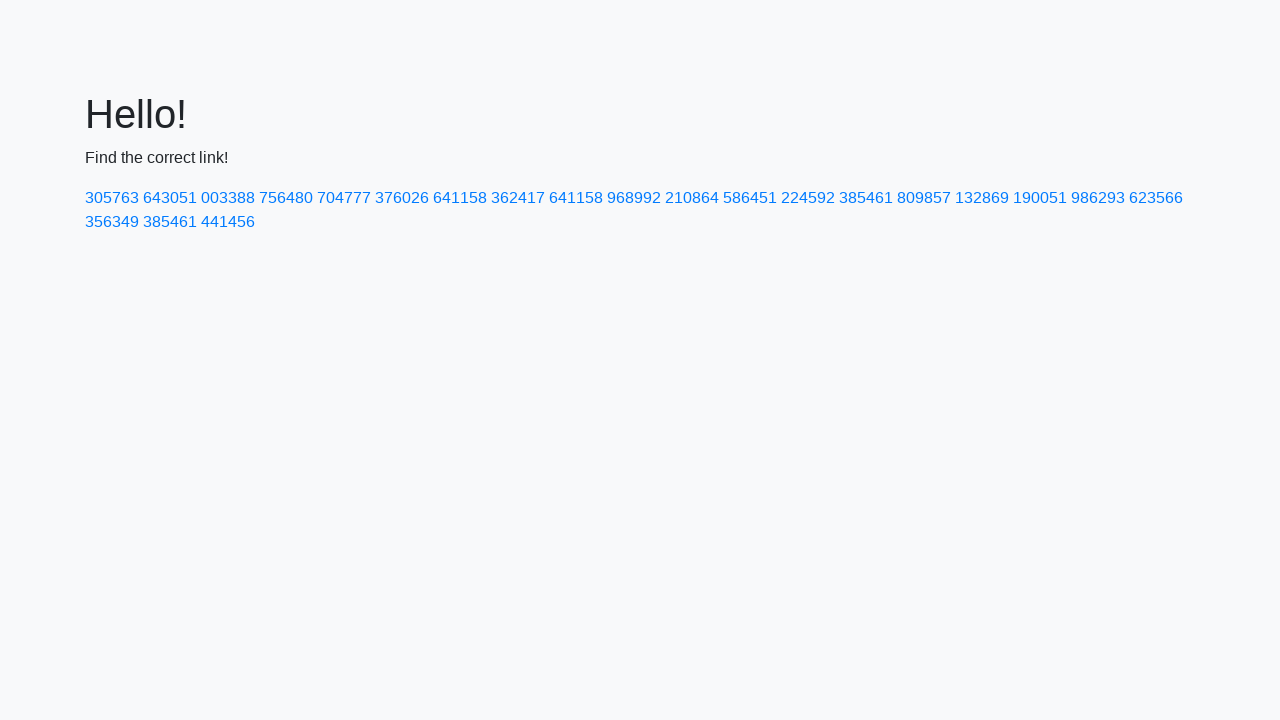

Clicked dynamically calculated link with text based on mathematical formula at (808, 198) on text=224592
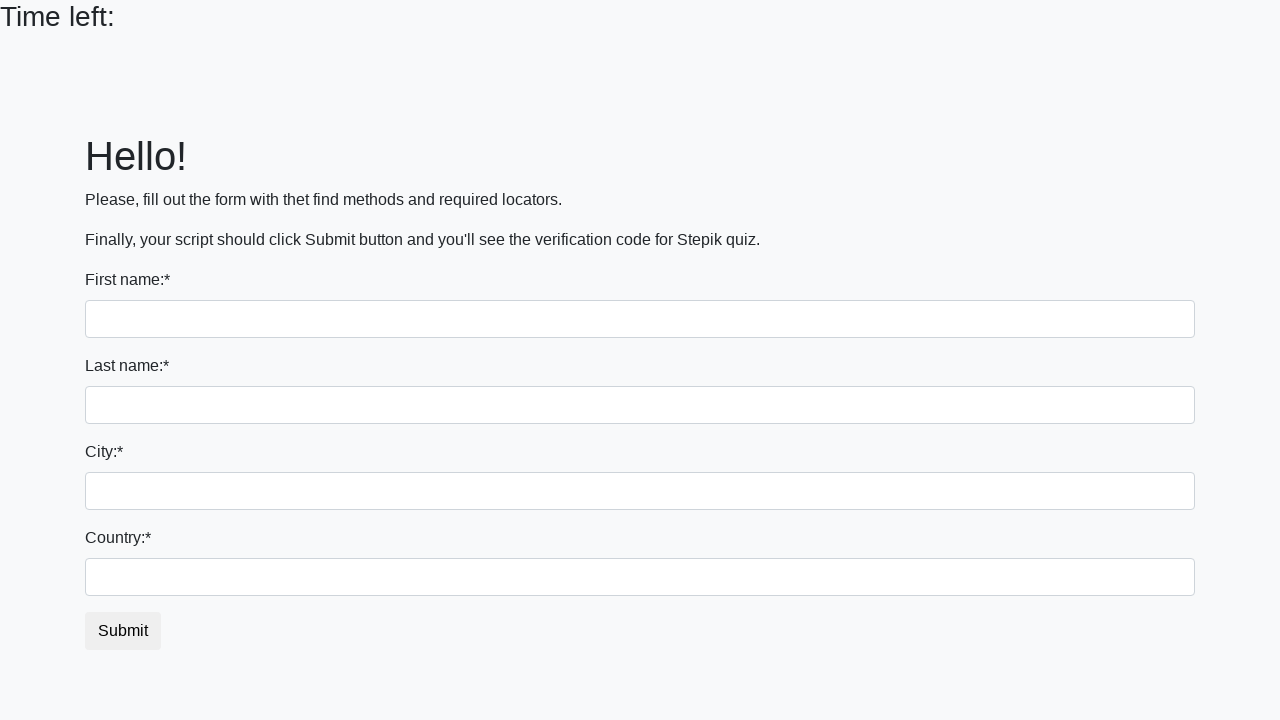

Filled first name field with 'Ivan' on input
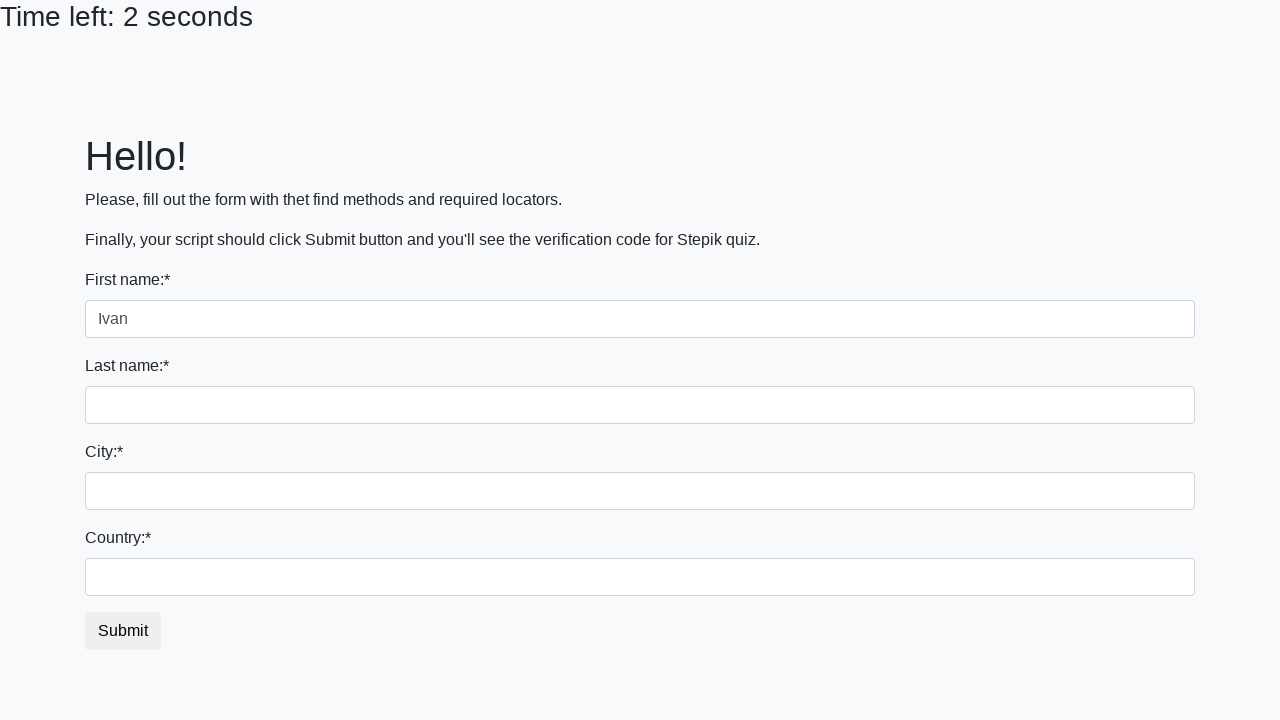

Filled last name field with 'Petrov' on input[name='last_name']
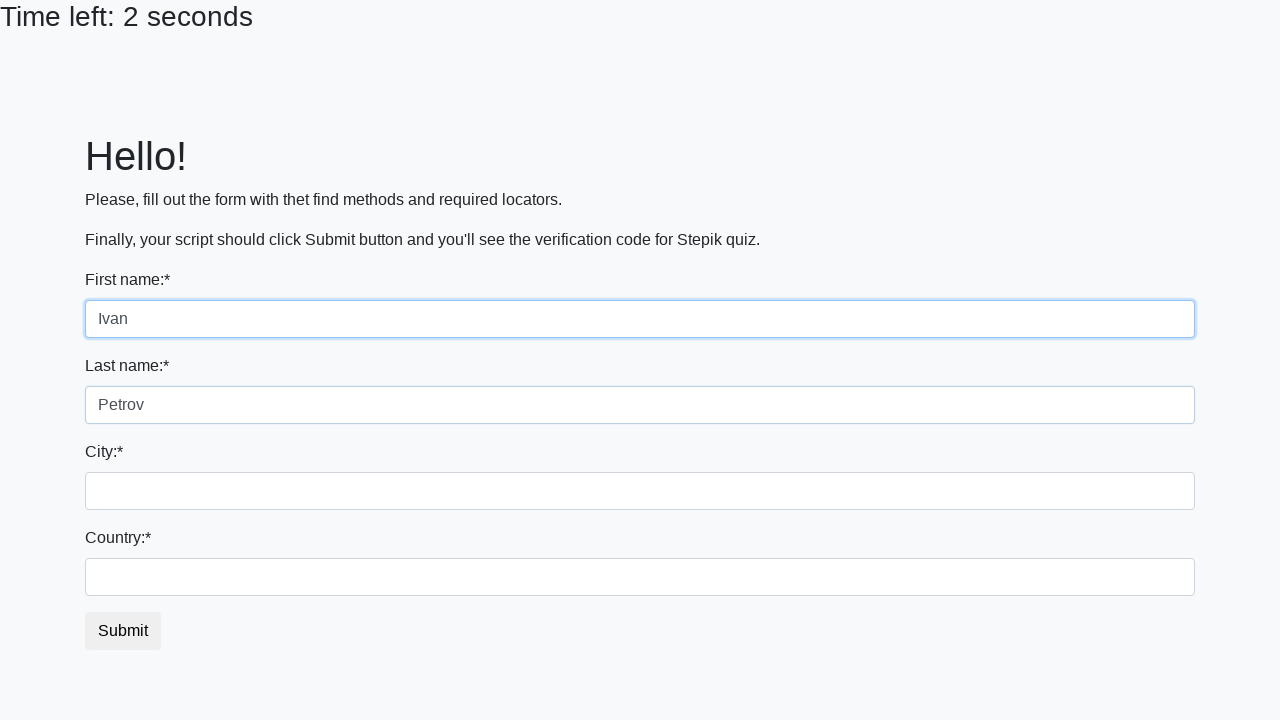

Filled city field with 'Smolensk' on .city
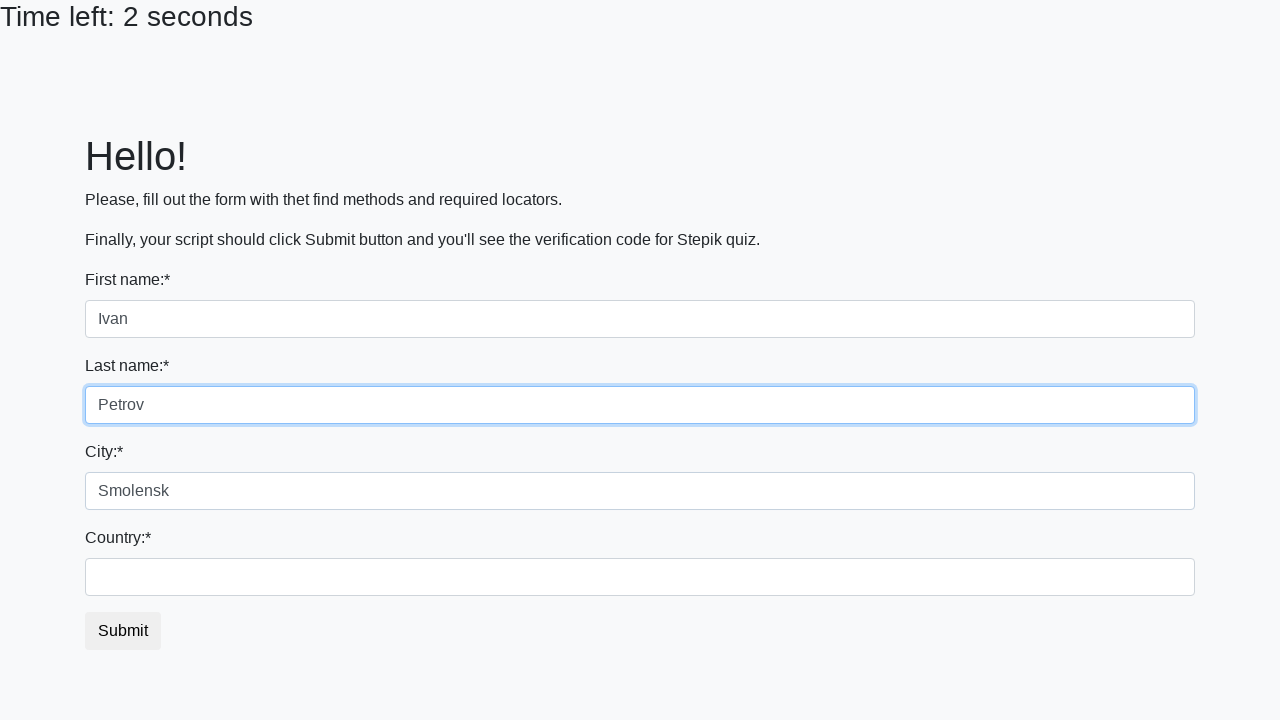

Filled country field with 'Russia' on #country
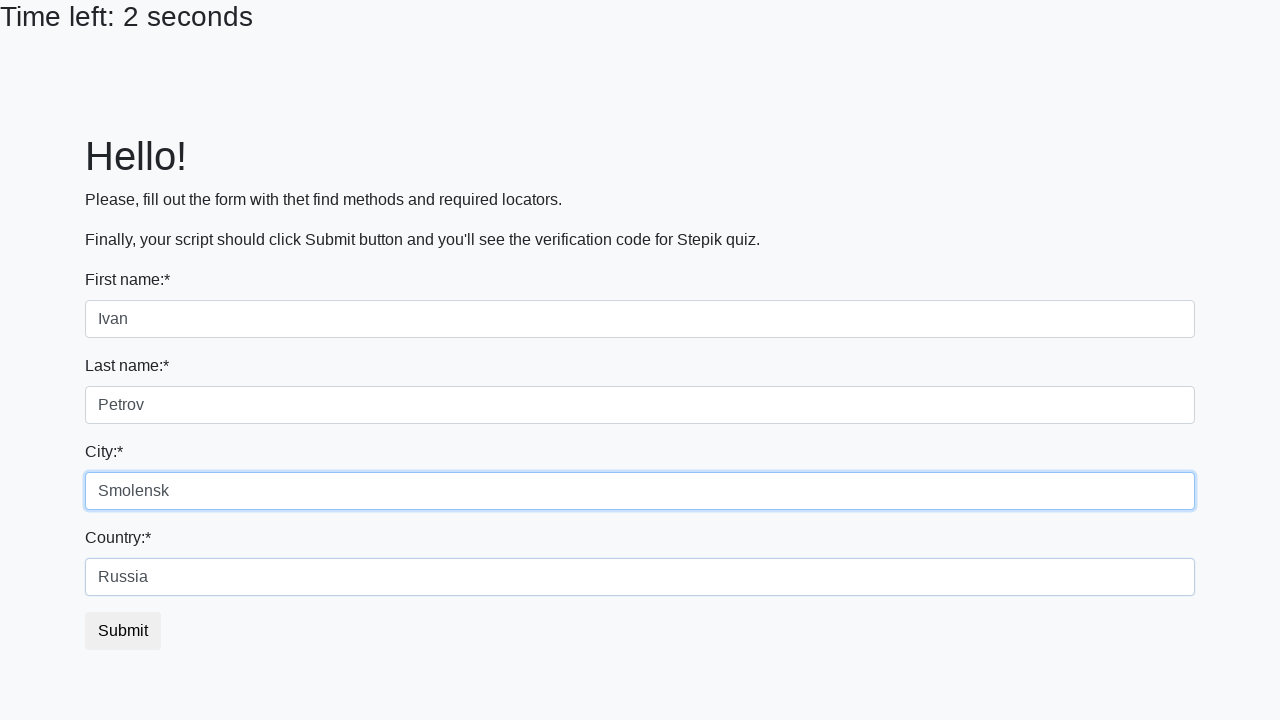

Clicked submit button to submit form at (123, 631) on button.btn
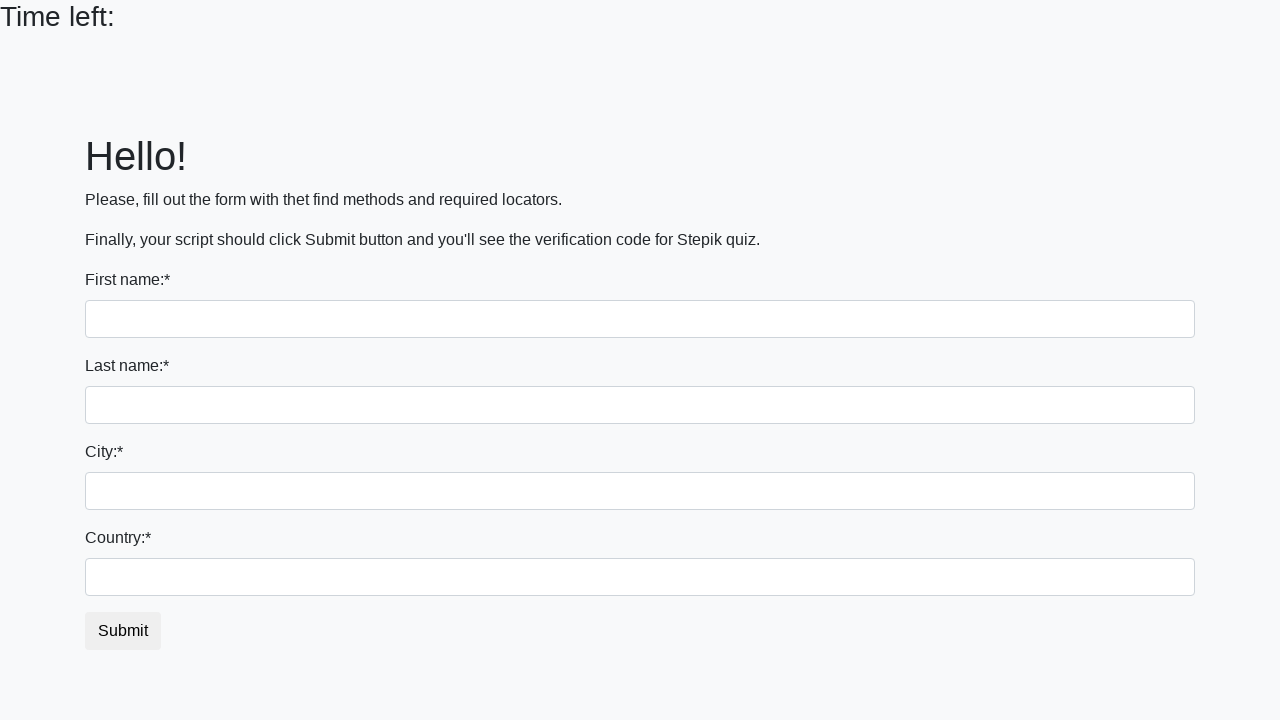

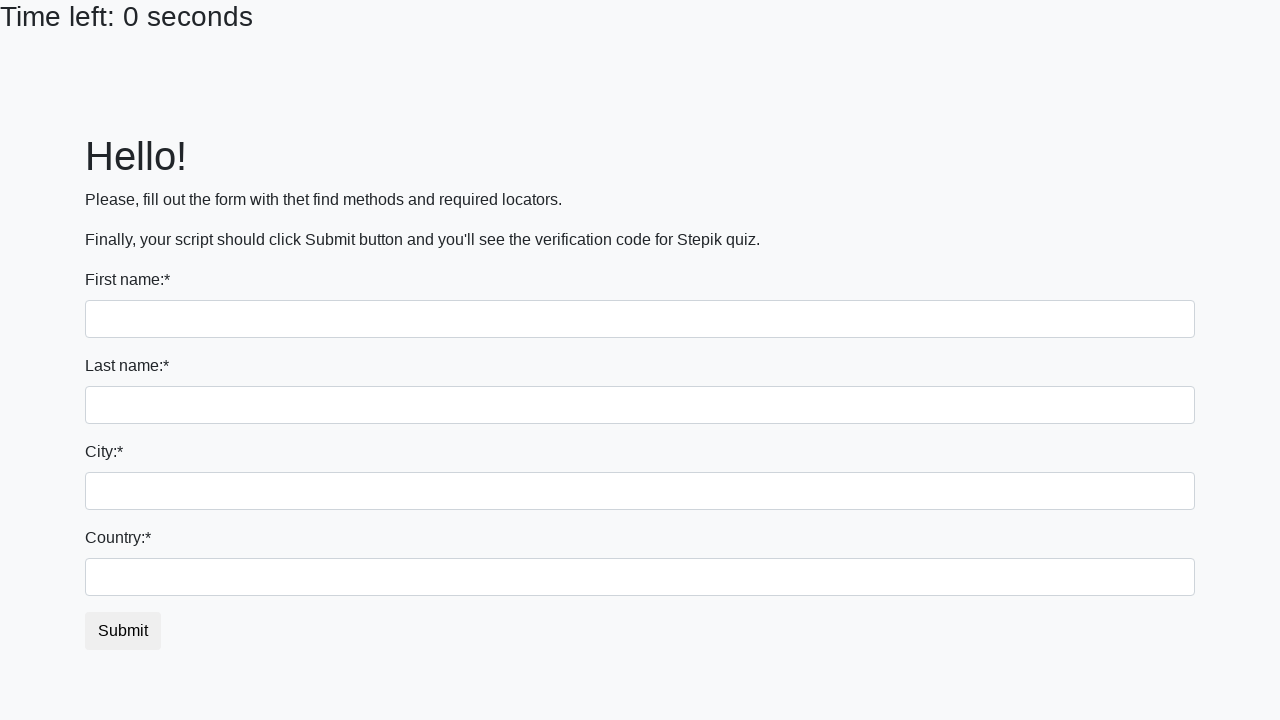